Tests a complete flight booking flow on BlazeDemo by selecting departure and destination cities, choosing a flight, and filling out the reservation form with passenger and payment details.

Starting URL: https://blazedemo.com/

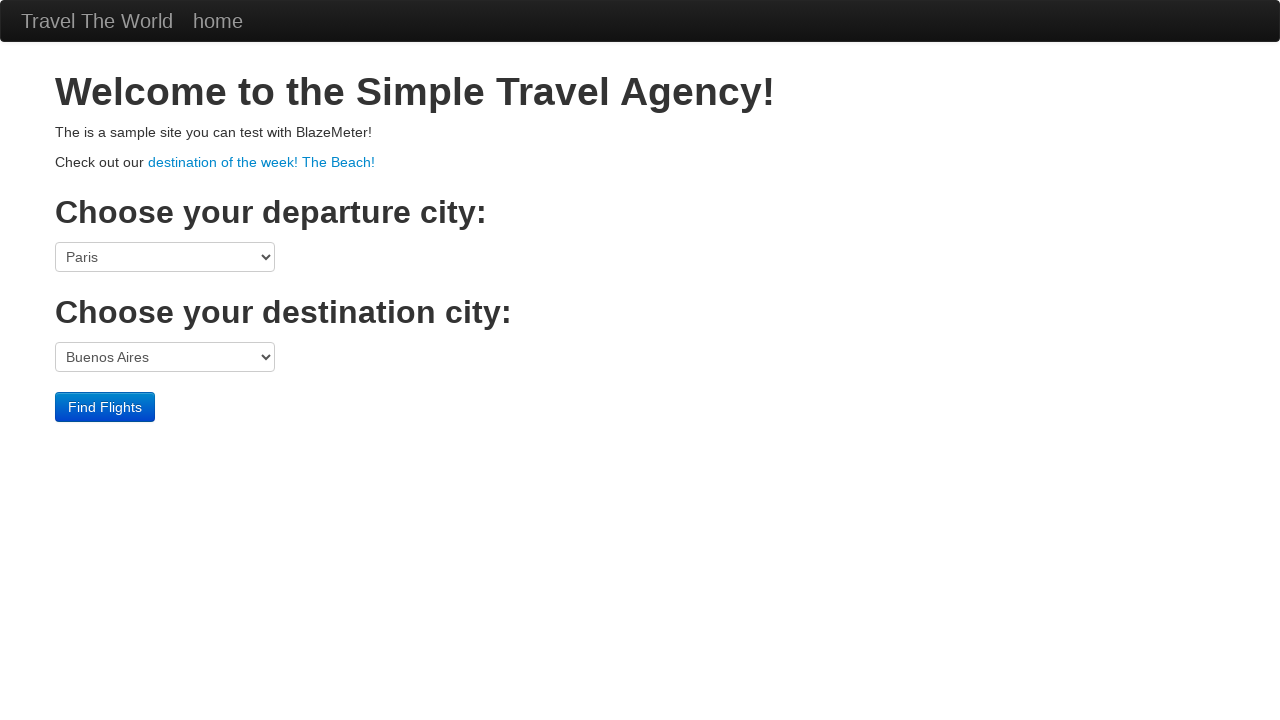

Selected Philadelphia as departure city on select[name='fromPort']
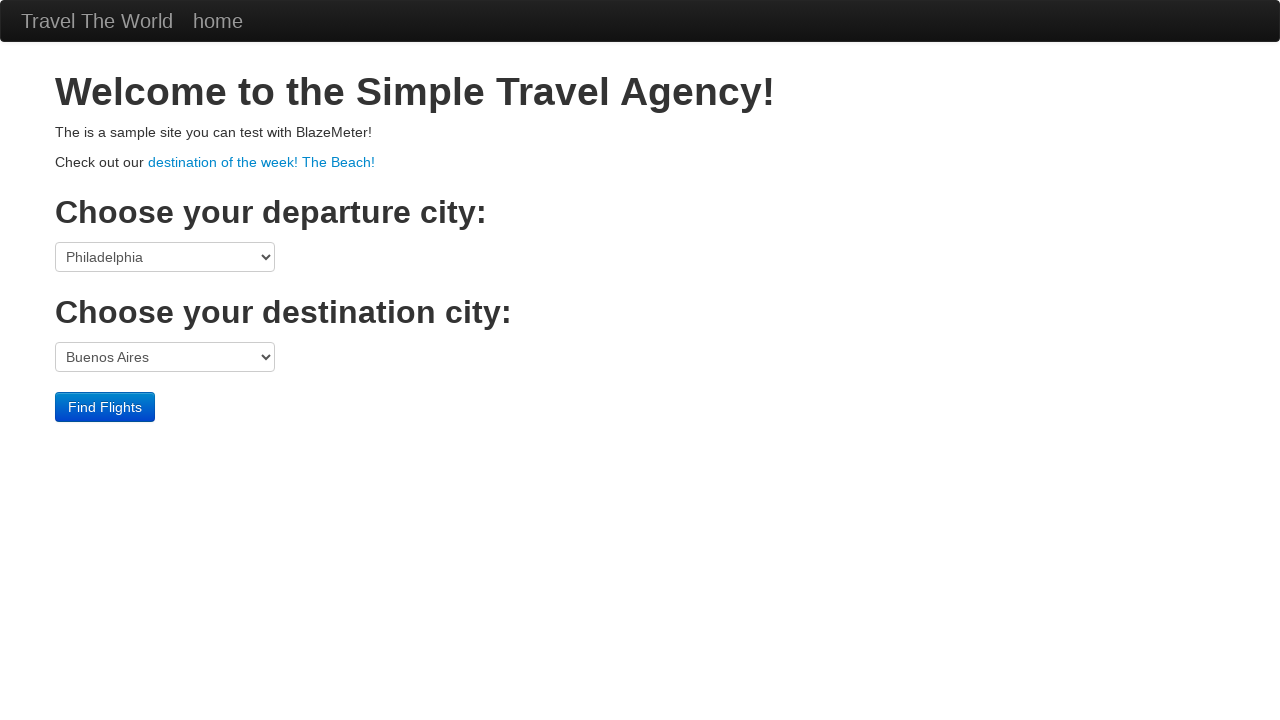

Selected Rome as destination city on select[name='toPort']
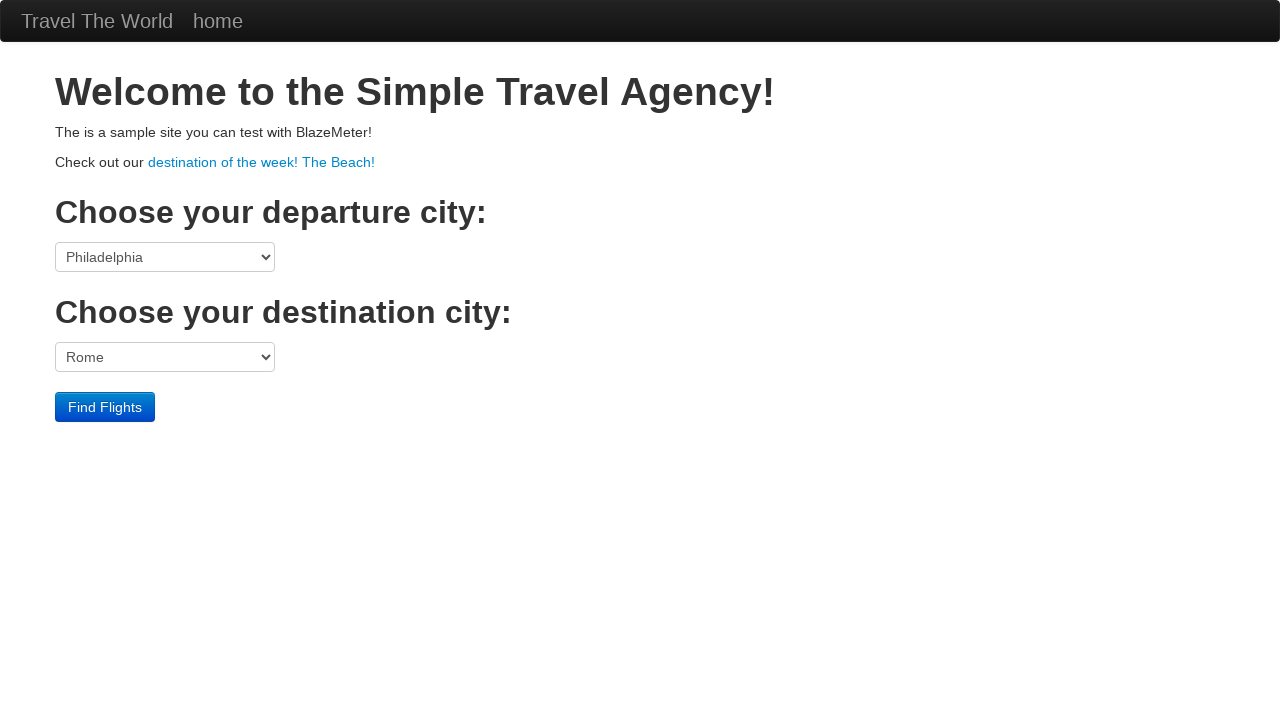

Clicked Find Flights button at (105, 407) on input[type='submit']
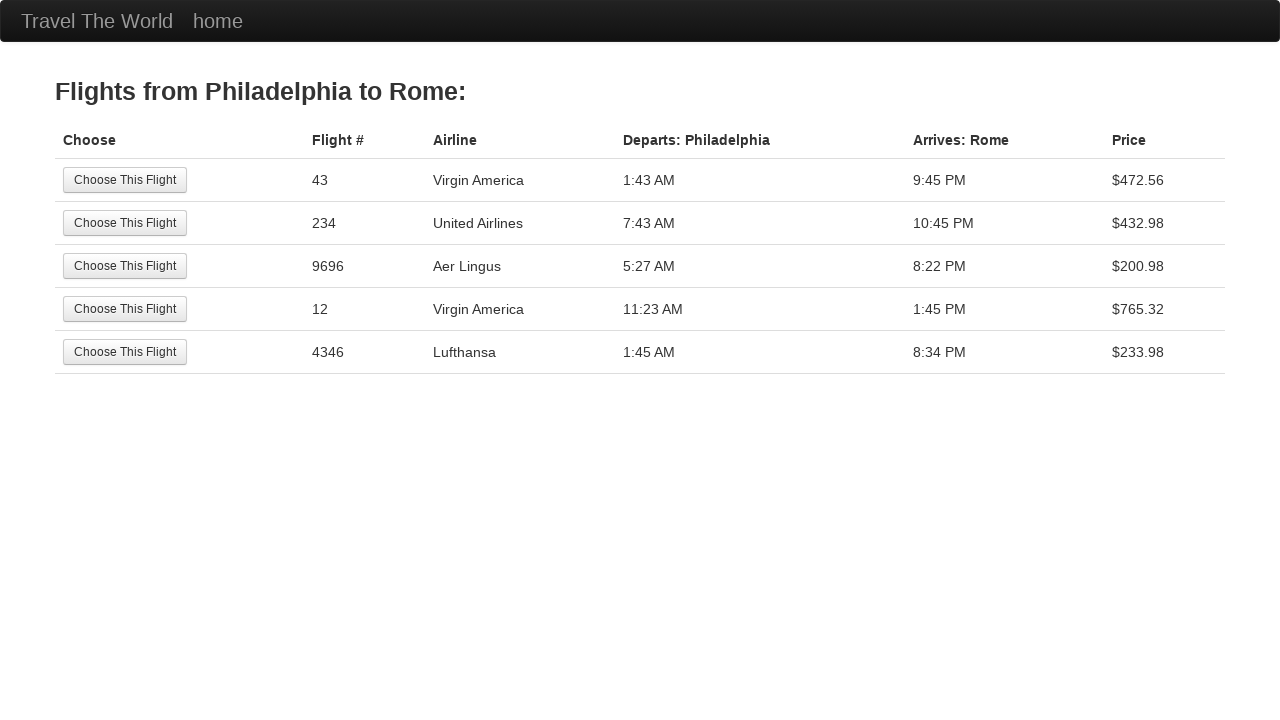

Flights page loaded
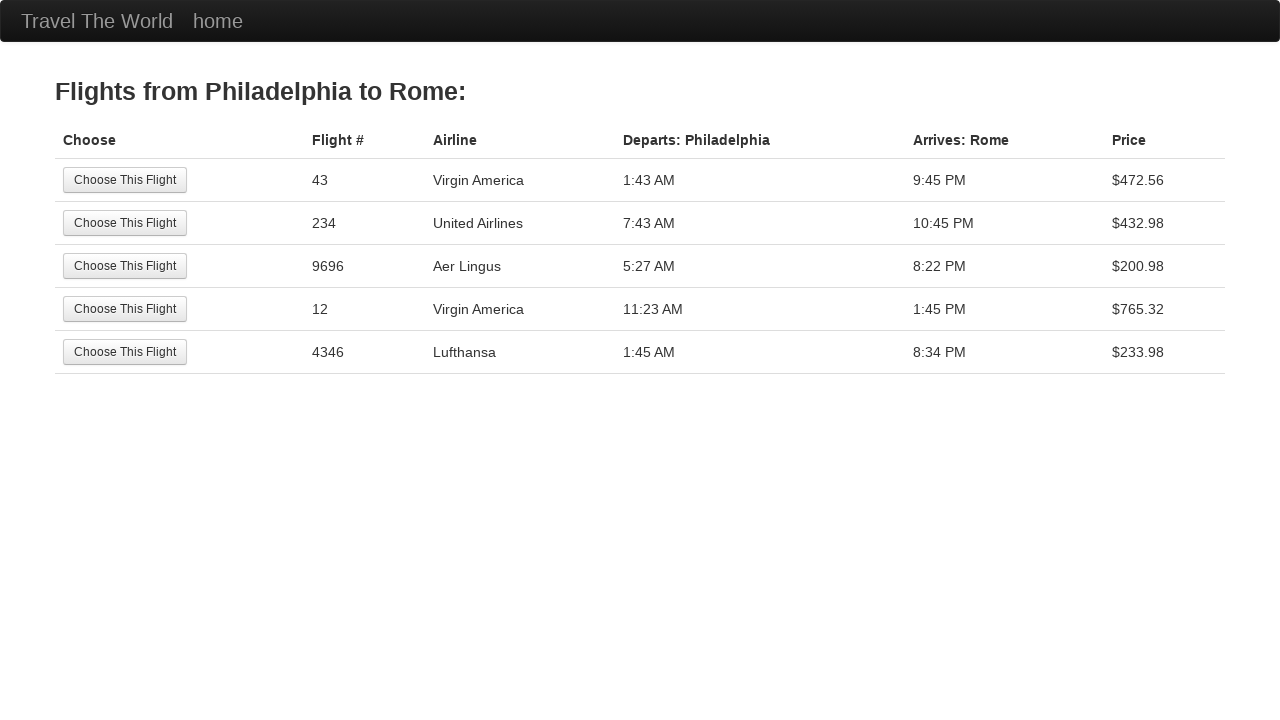

Selected first flight option at (125, 180) on (//input[@type='submit'])[1]
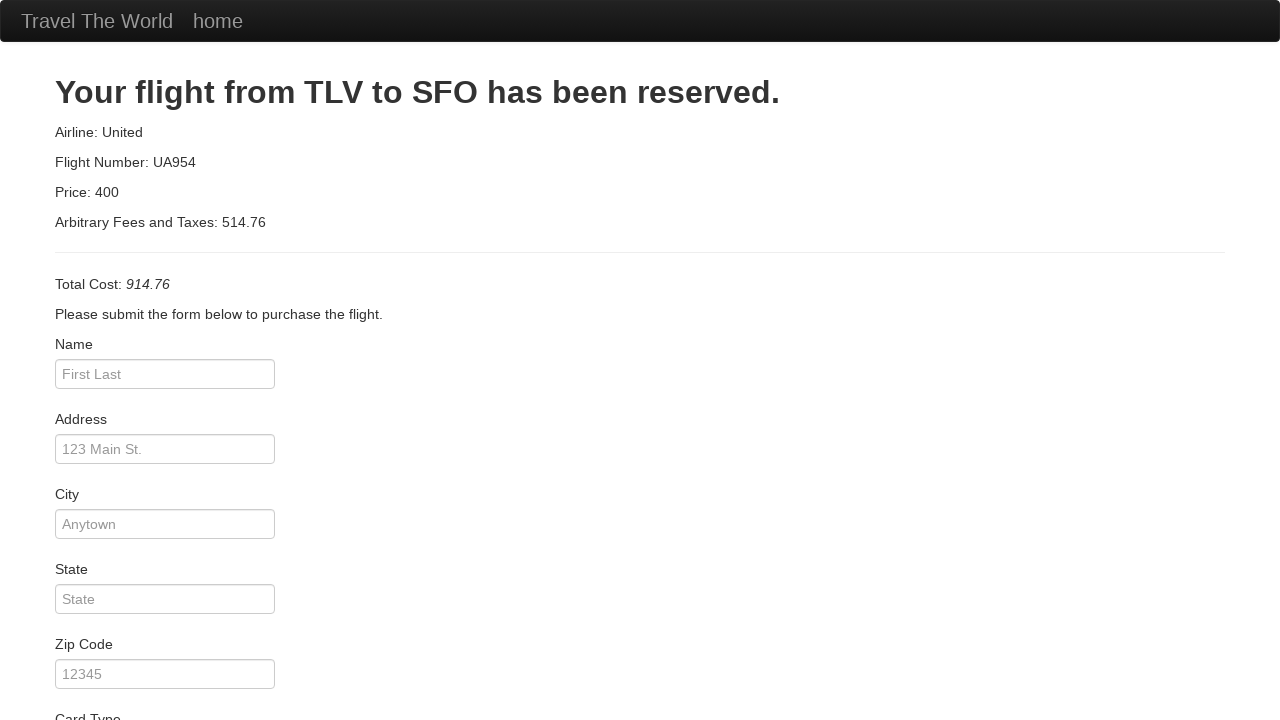

Reservation form loaded
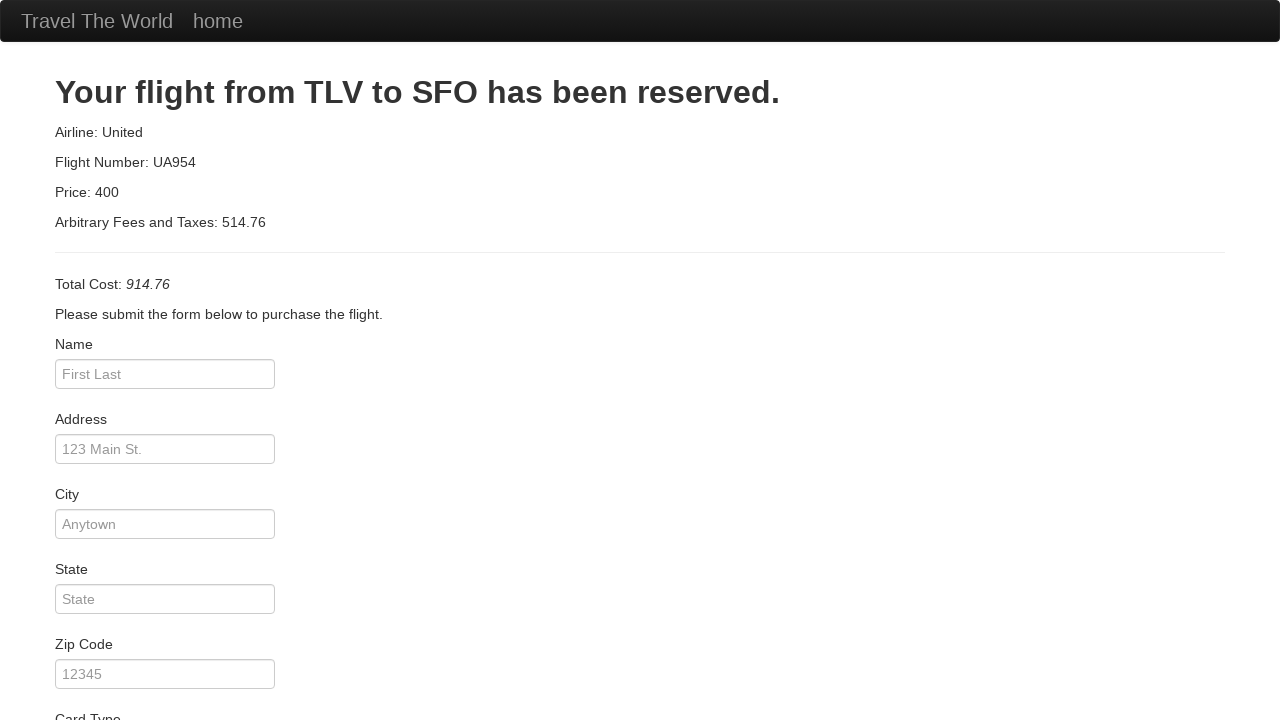

Filled passenger name: John Smith on input[name='inputName']
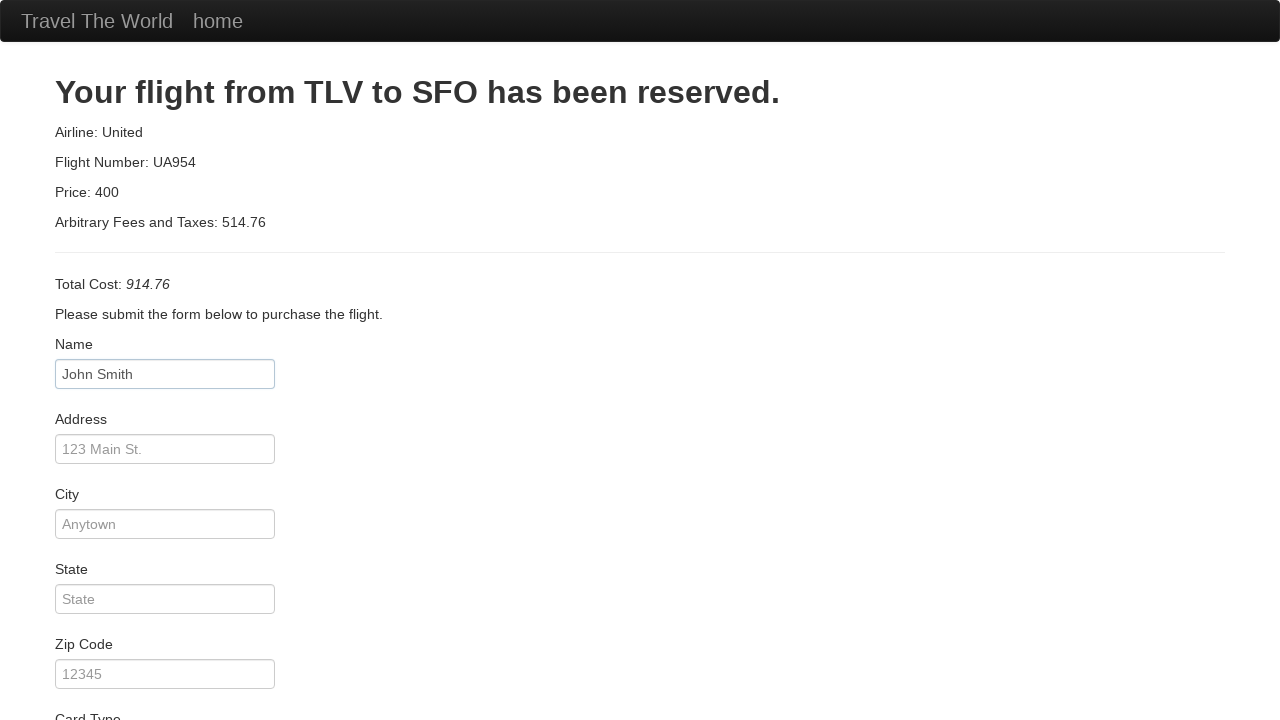

Filled address: 123 Main Street on input#address
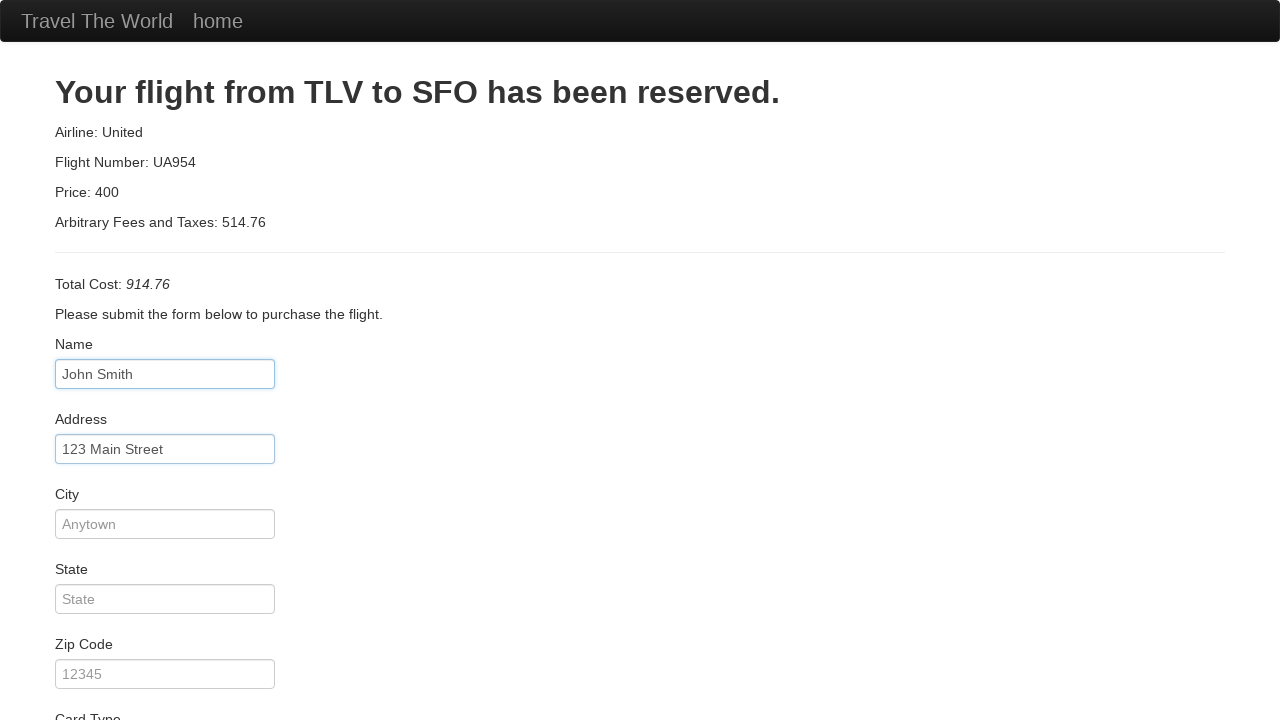

Filled city: Boston on input#city
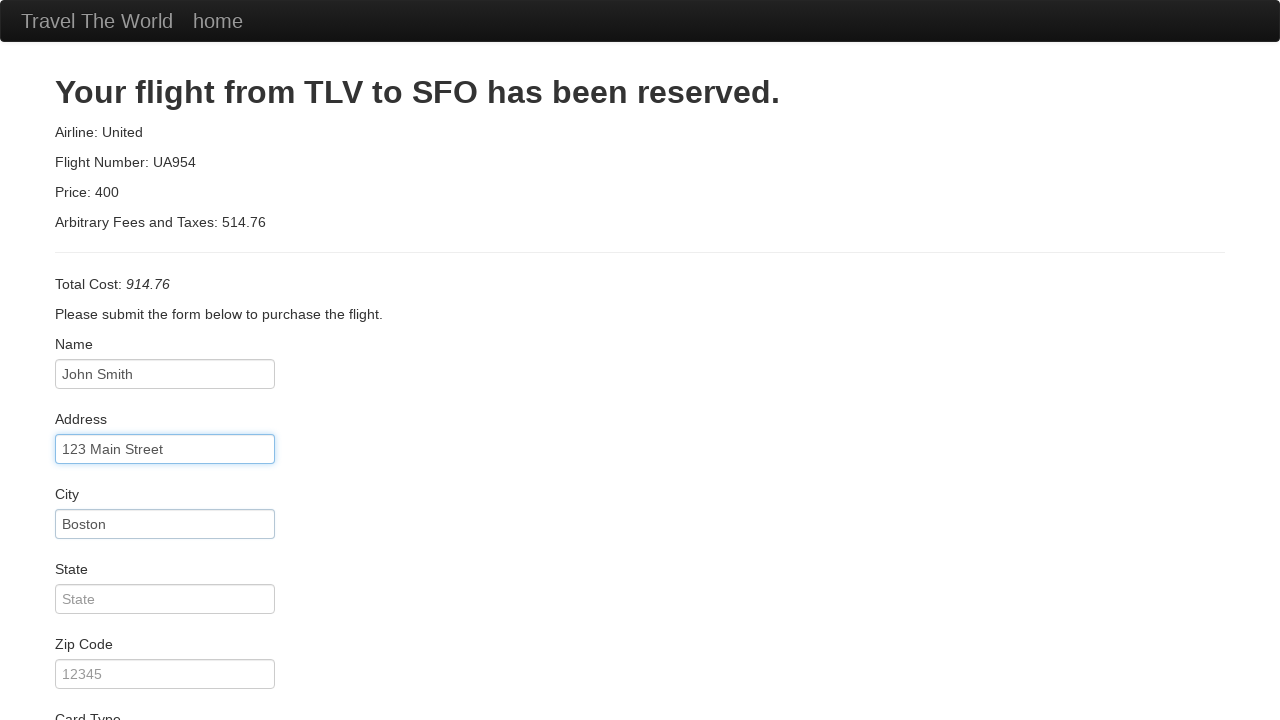

Filled state: MA on input#state
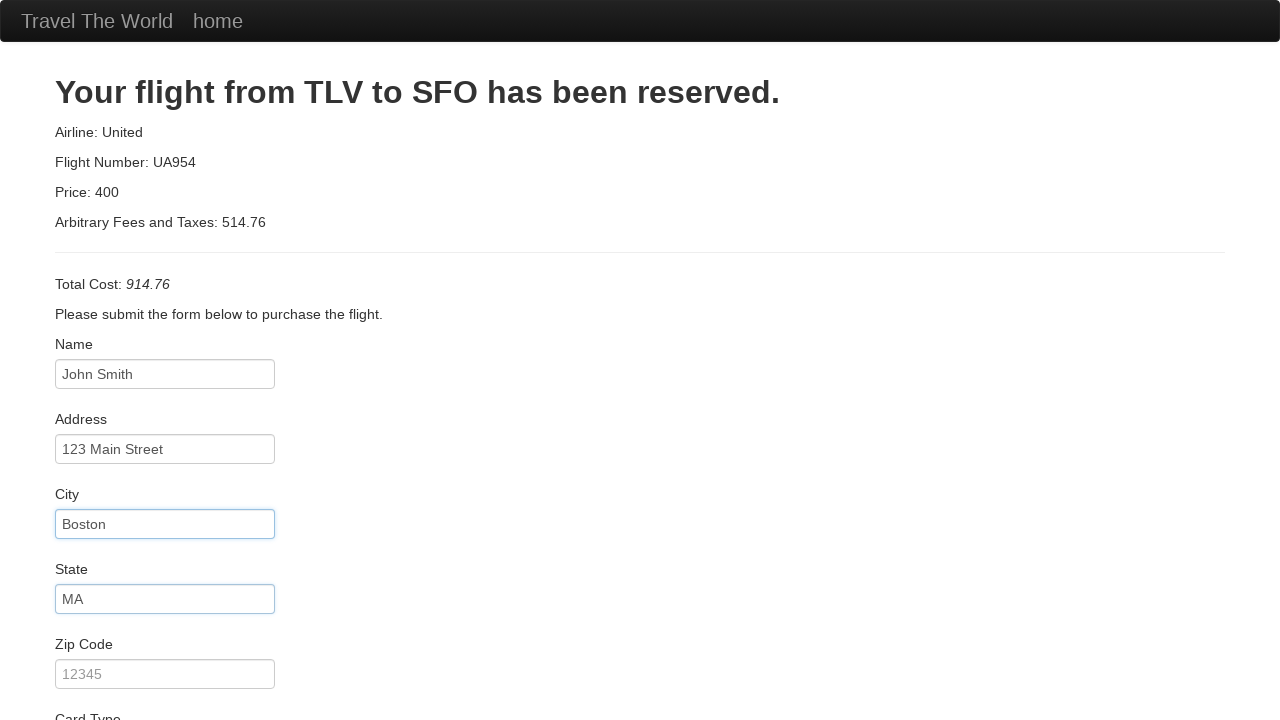

Filled zip code: 02101 on input#zipCode
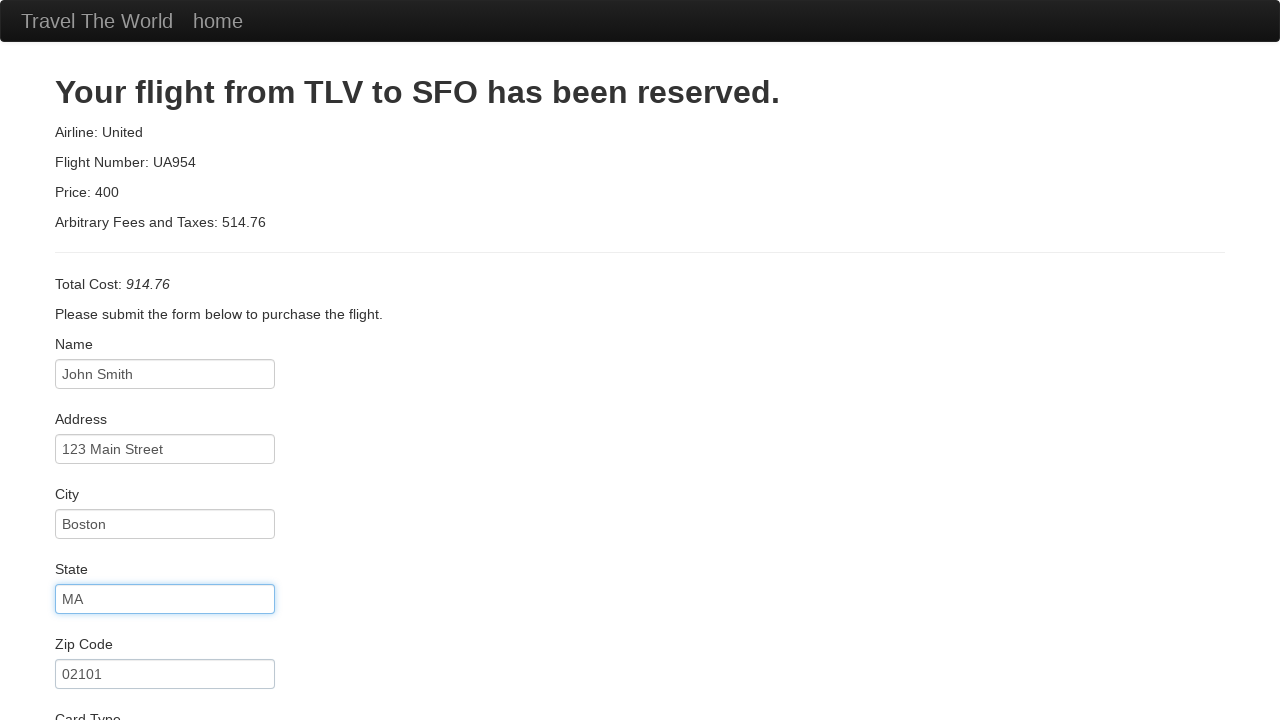

Selected Visa as card type on select#cardType
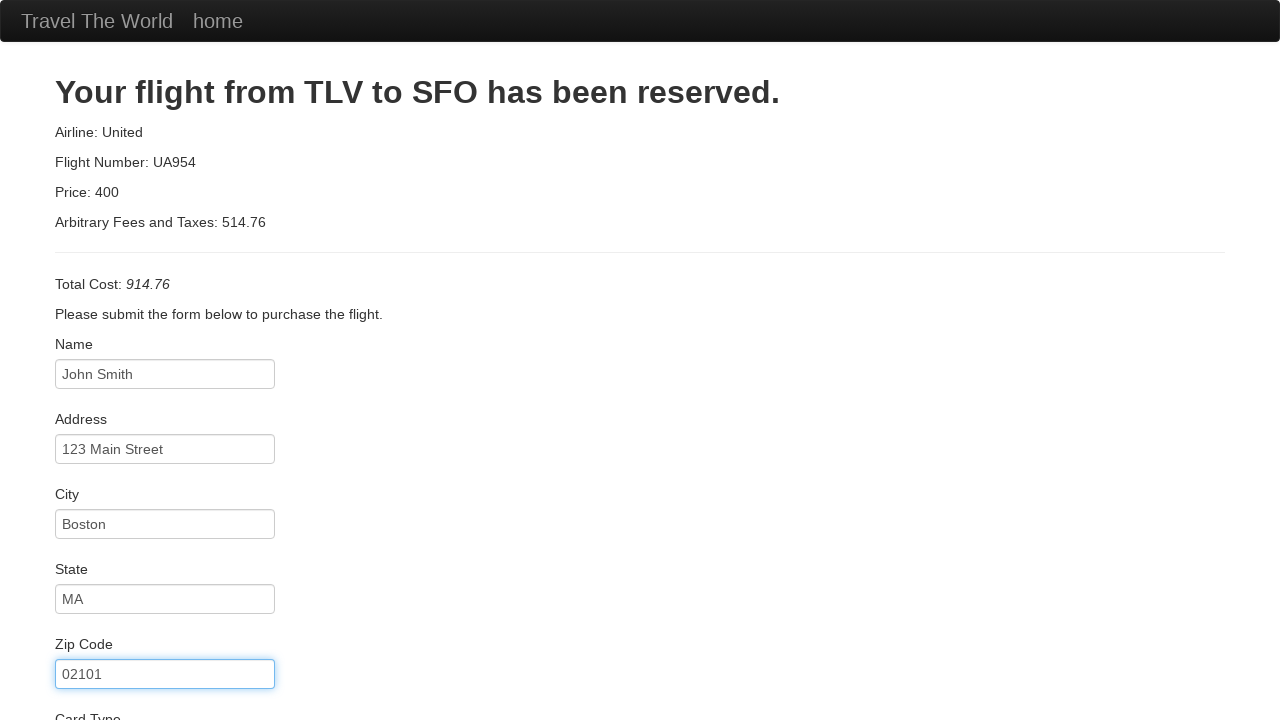

Filled credit card number on input#creditCardNumber
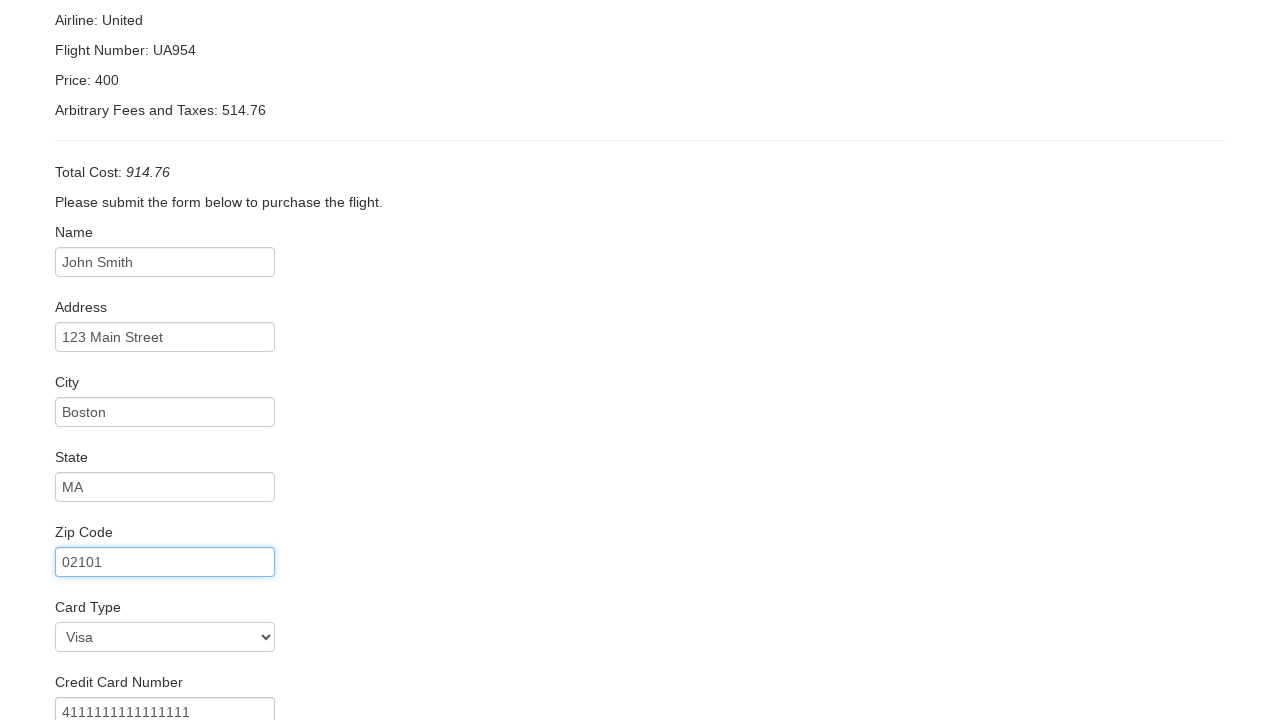

Filled card expiry month: 12 on input#creditCardMonth
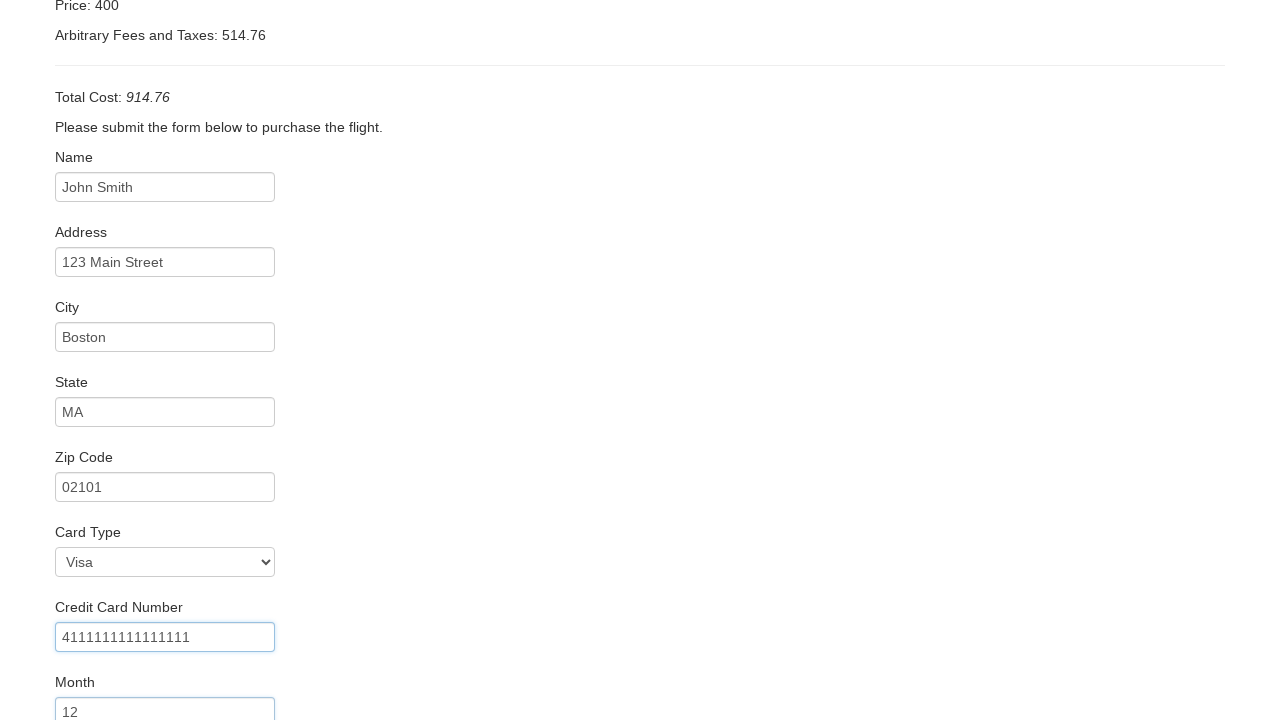

Filled card expiry year: 2025 on input#creditCardYear
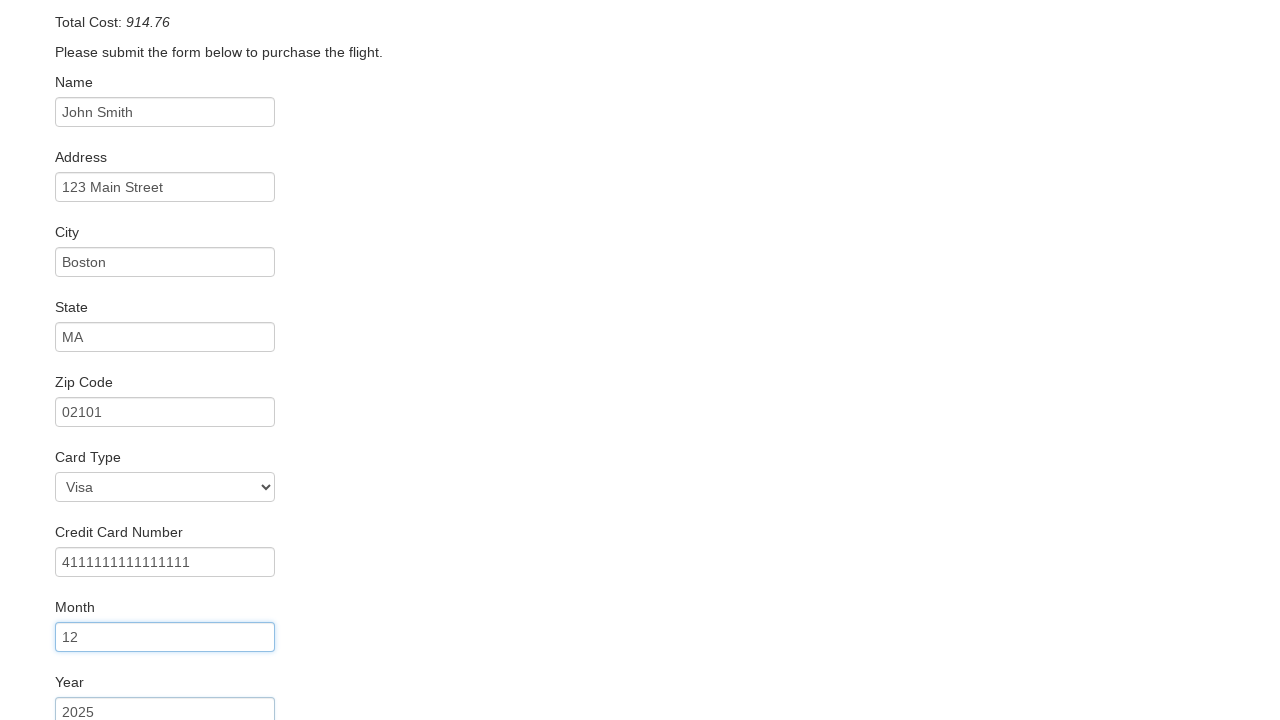

Filled name on card: John Smith on input#nameOnCard
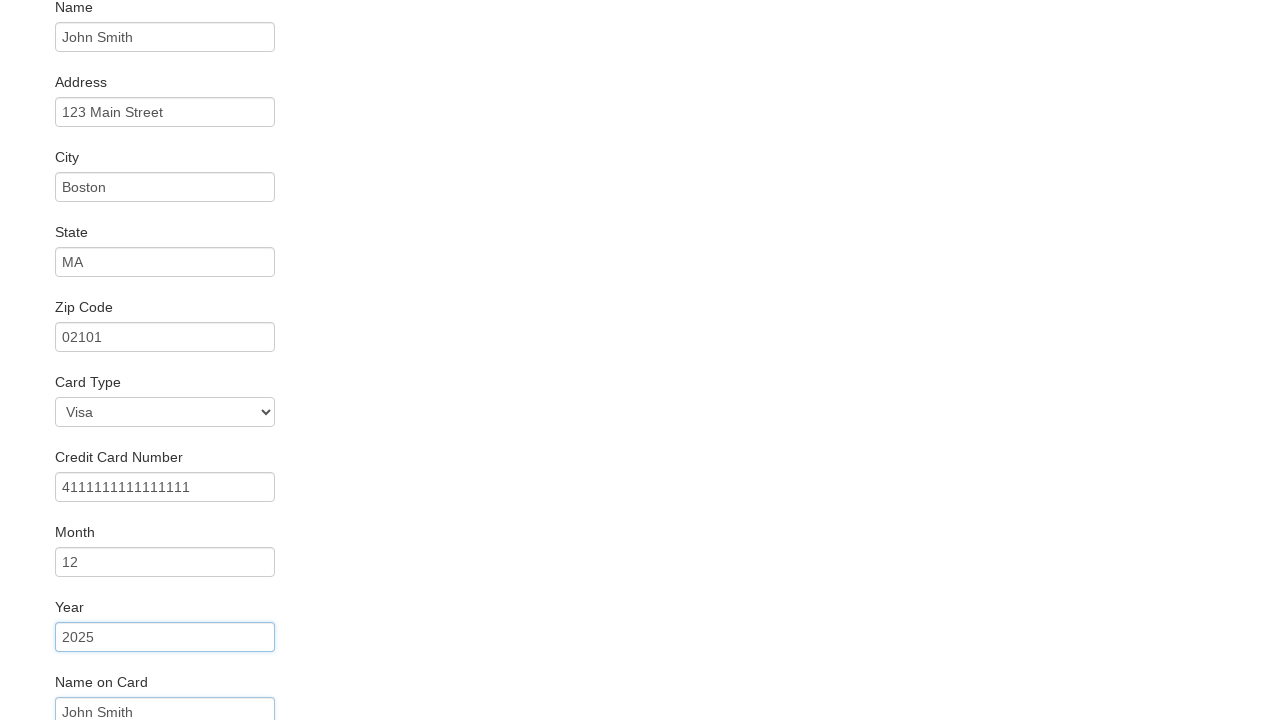

Checked remember me checkbox at (62, 656) on input#rememberMe
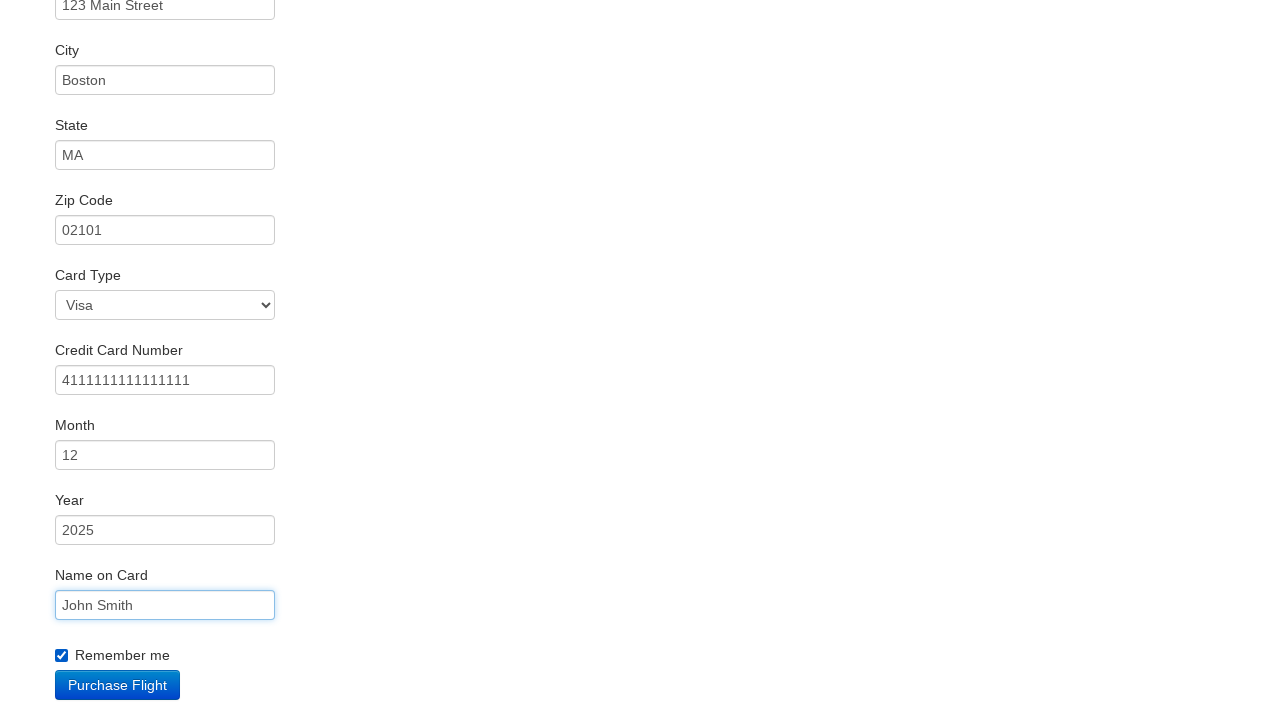

Submitted reservation form at (118, 685) on input[type='submit']
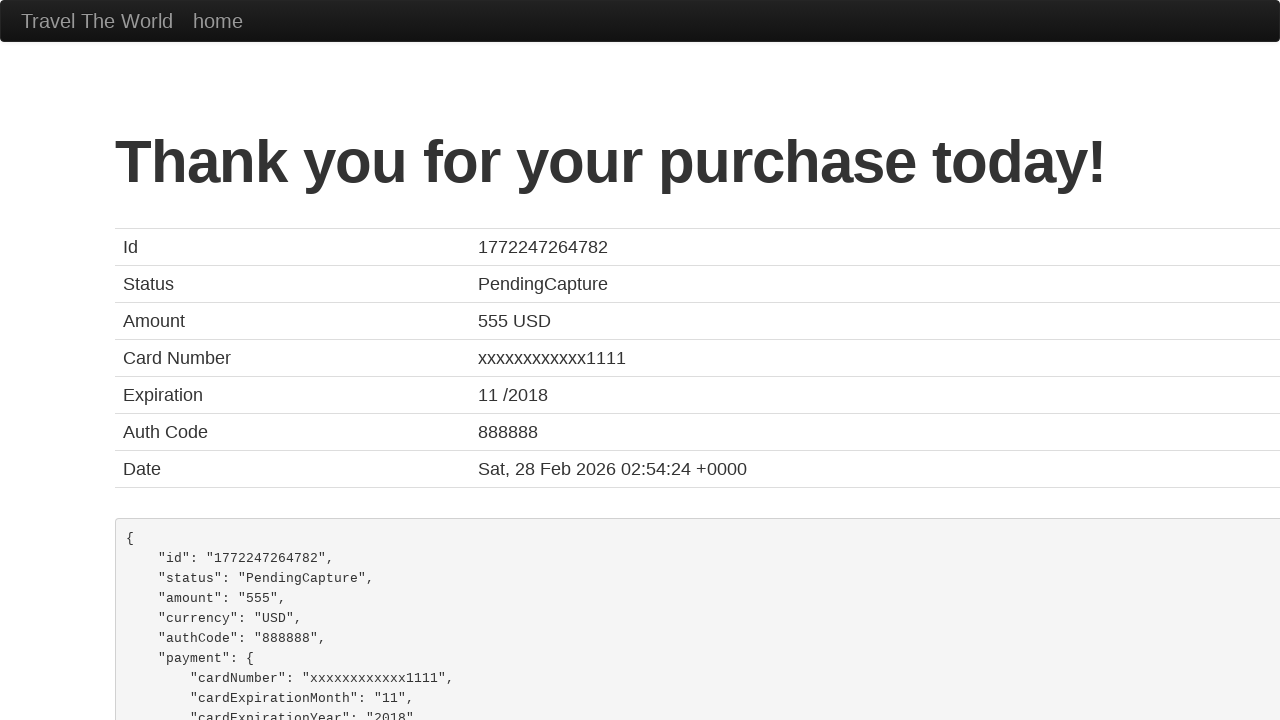

Flight booking confirmation page loaded
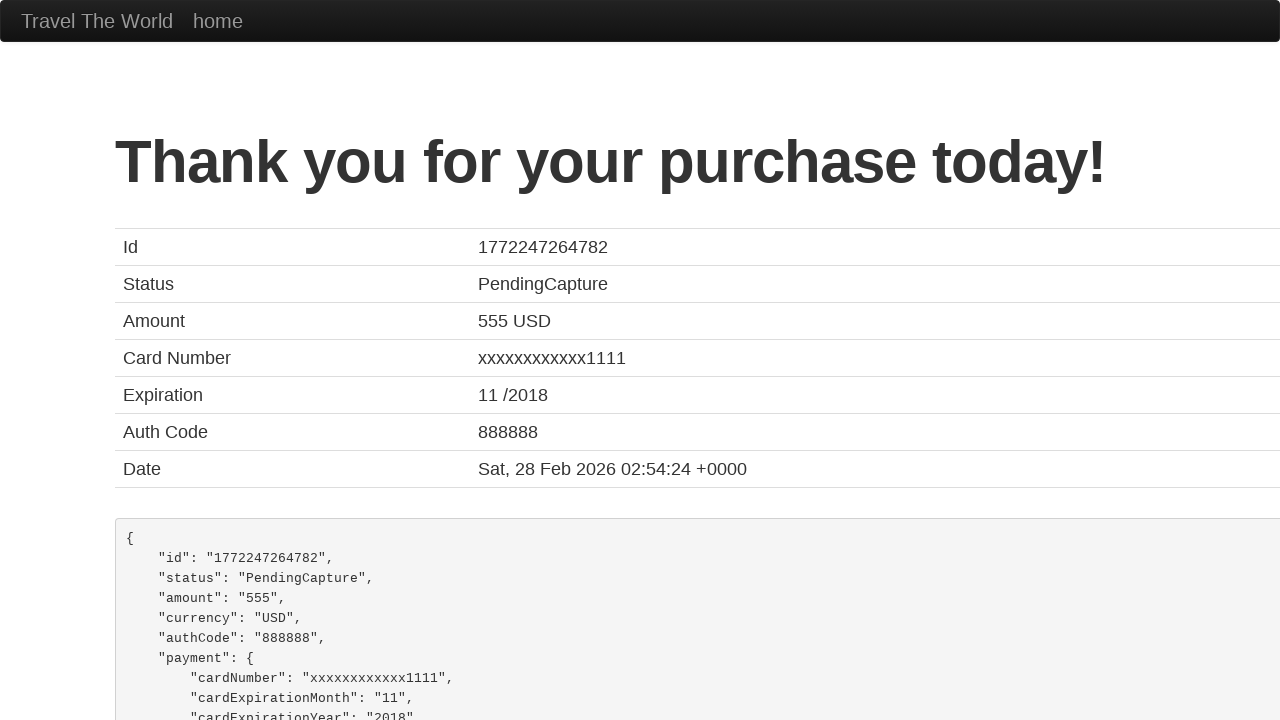

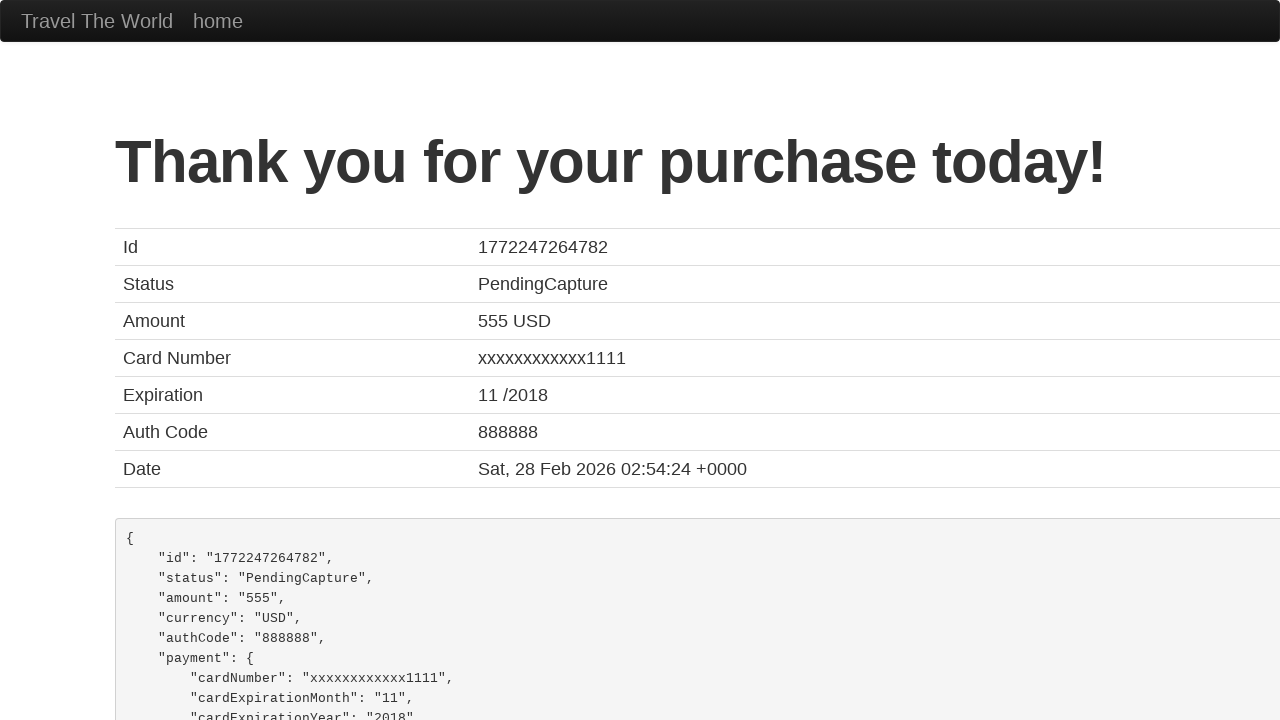